Tests that a button becomes visible after 5 seconds on the DemoQA dynamic properties page

Starting URL: https://demoqa.com/dynamic-properties

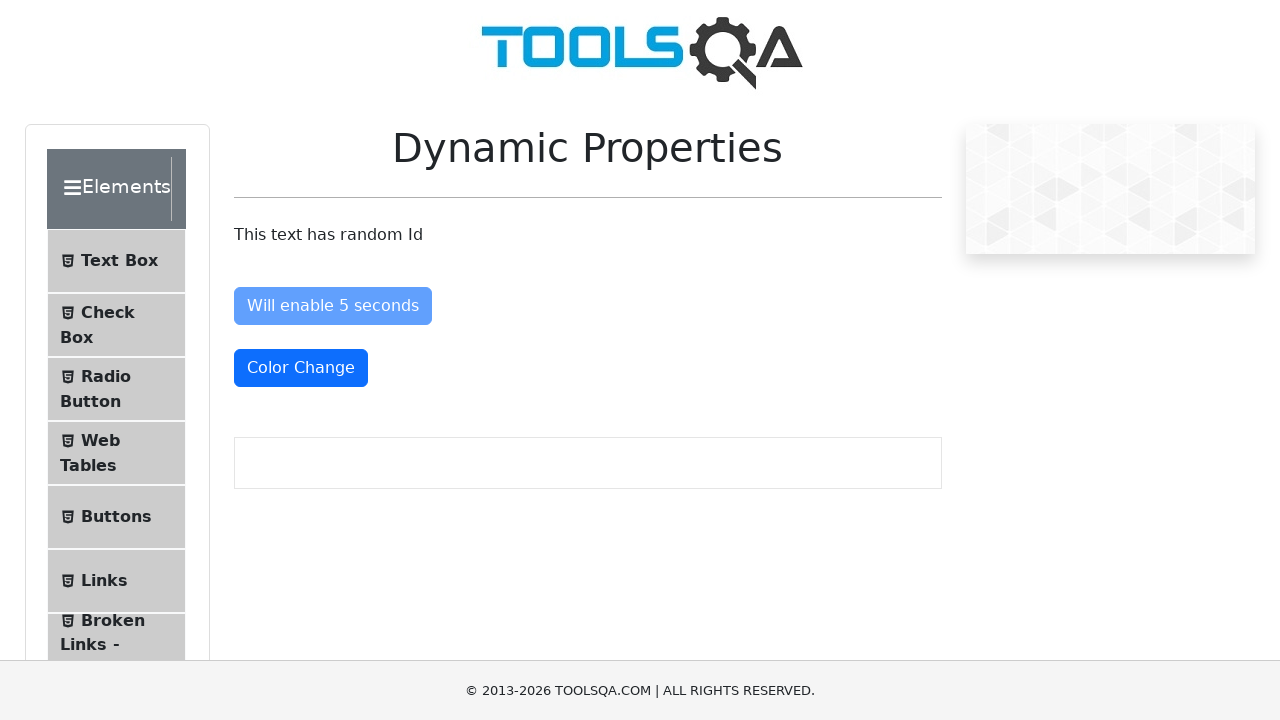

Navigated to DemoQA dynamic properties page
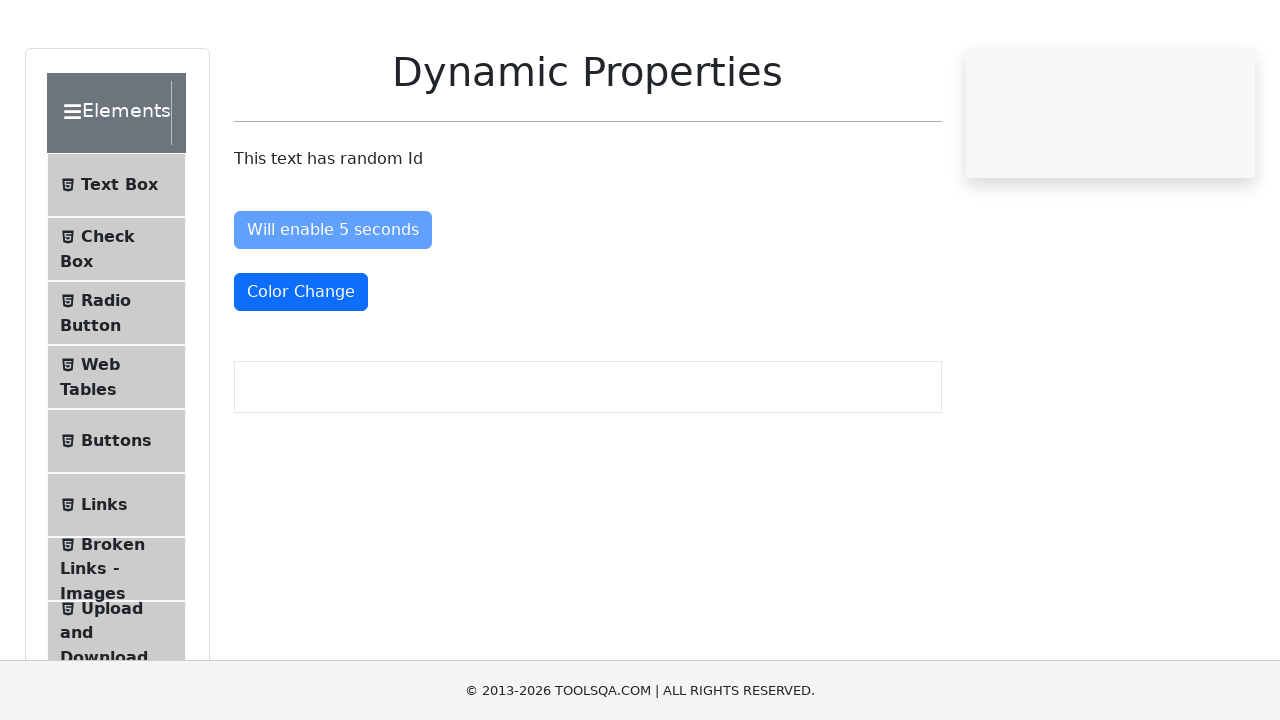

Button became visible after 5 seconds
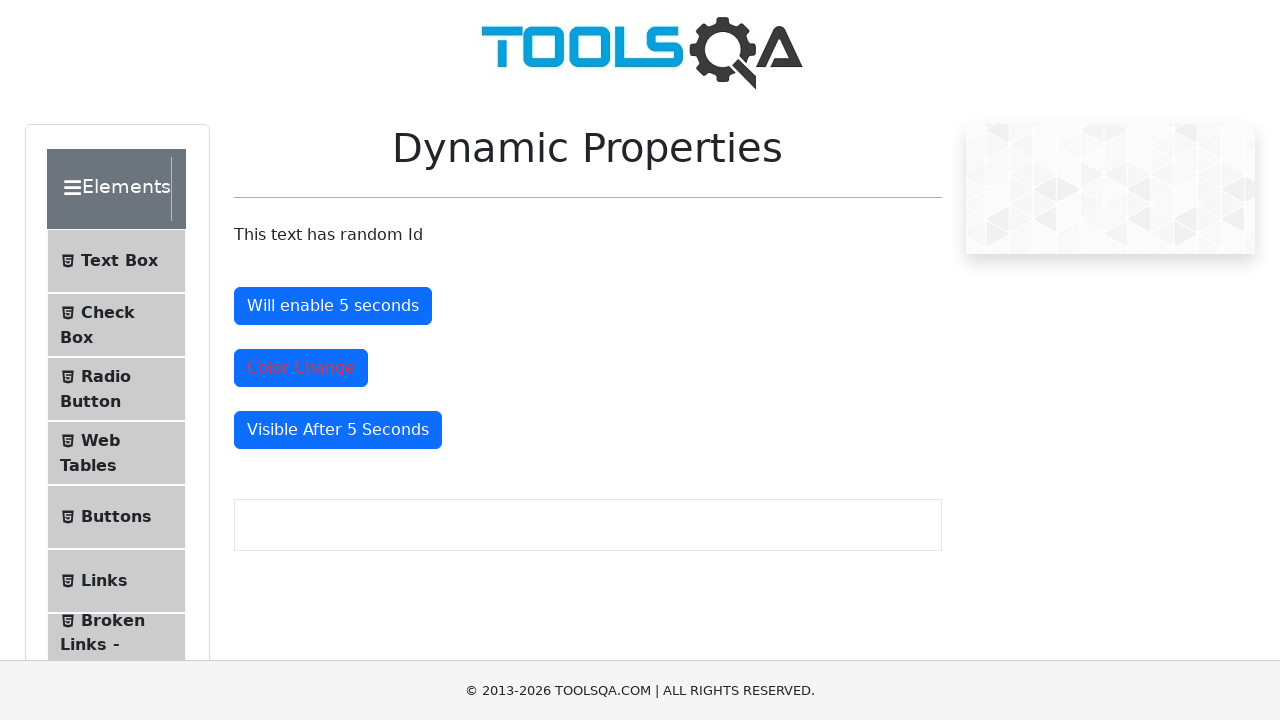

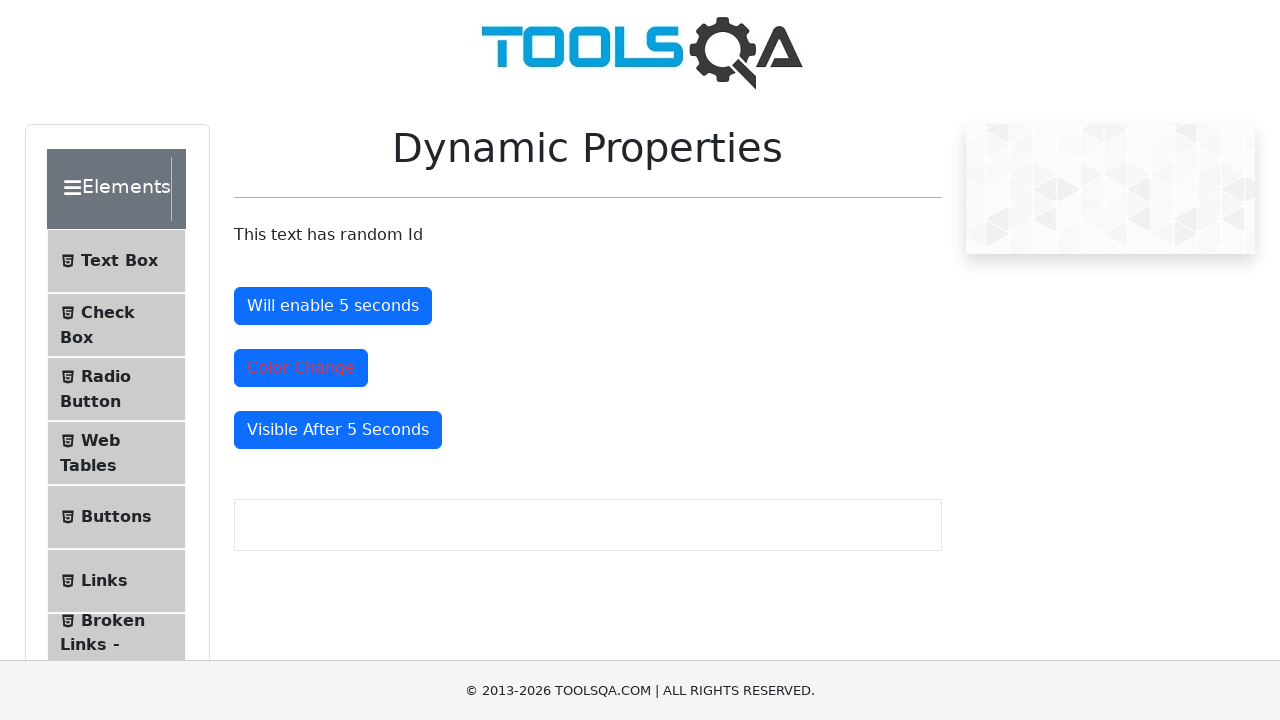